Tests clicking a specific link from multiple matching elements by index

Starting URL: https://the-internet.herokuapp.com/

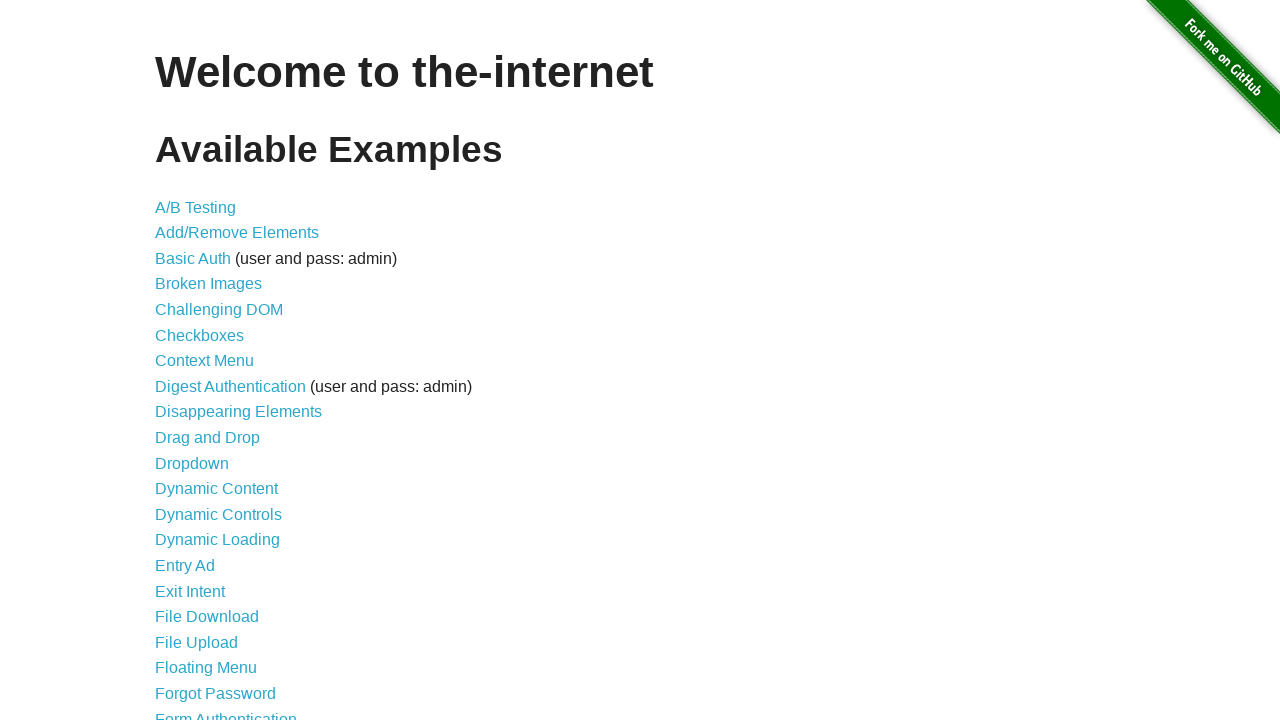

Clicked the 11th matching link (index 10) at (208, 438) on a >> nth=10
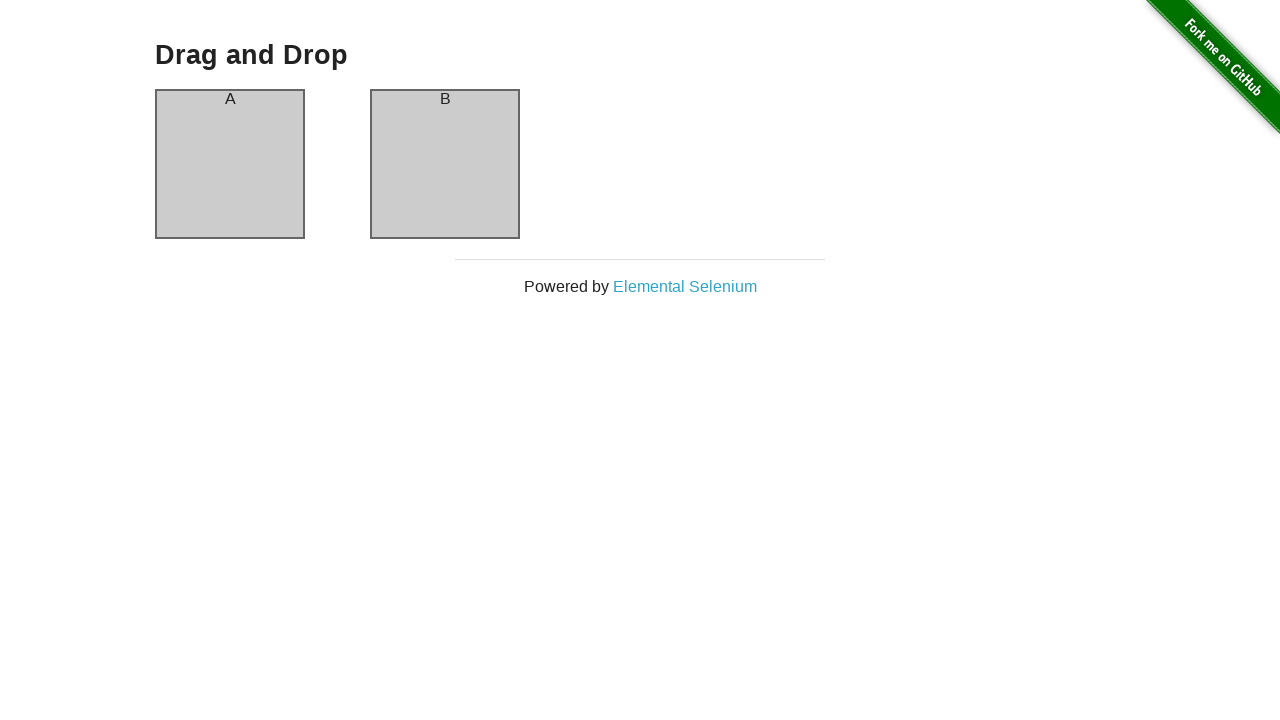

Page navigation completed (DOM content loaded)
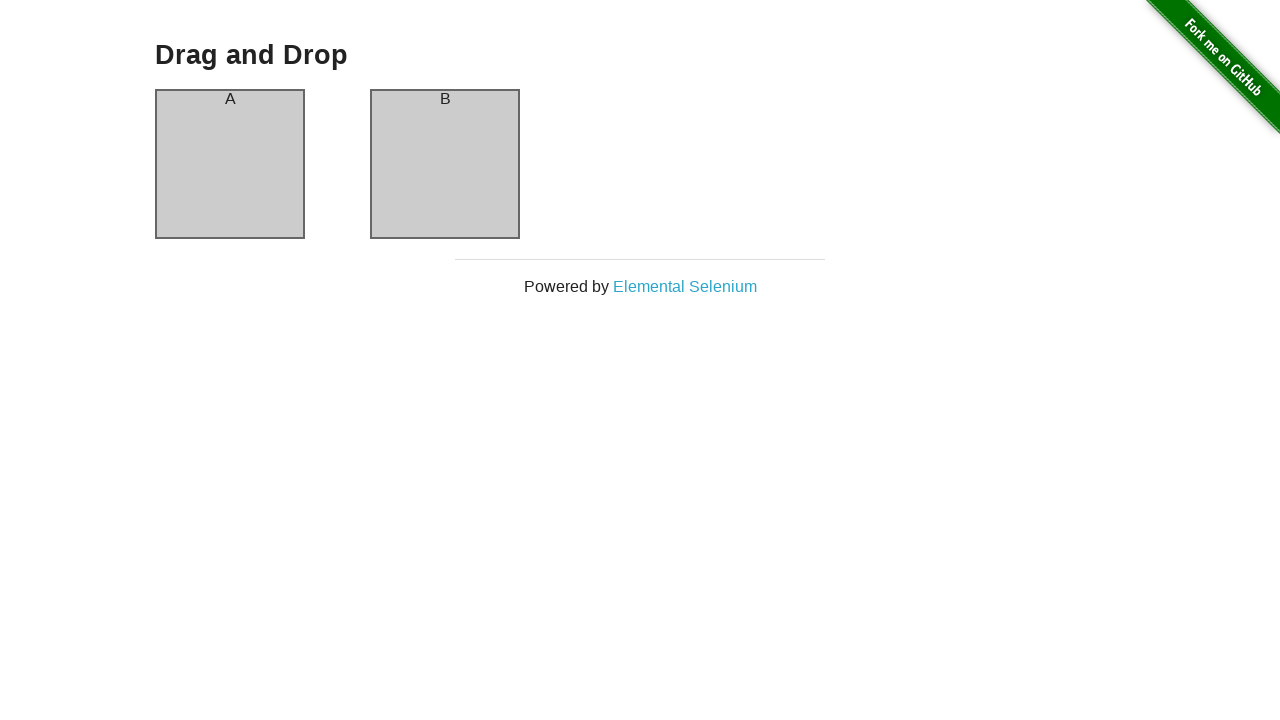

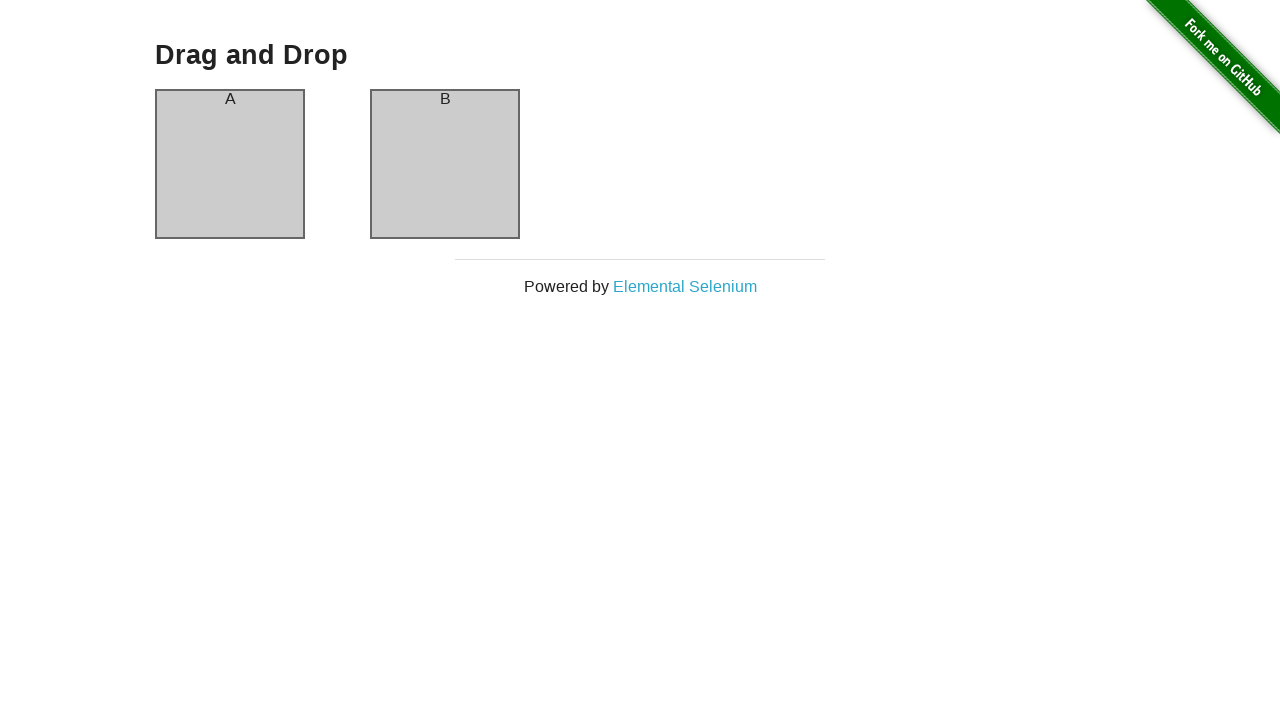